Tests that the home page title matches the expected furniture store title

Starting URL: https://www.homeandstuff.com/

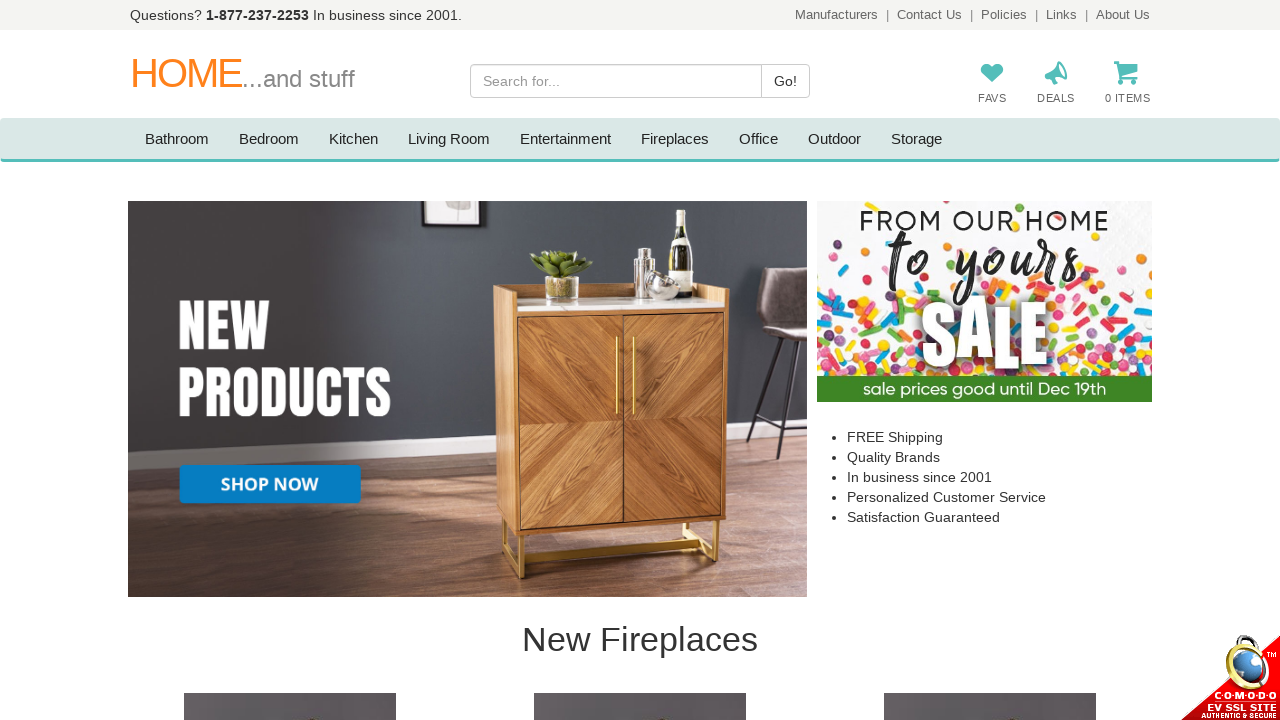

Navigated to Home and Stuff furniture store homepage
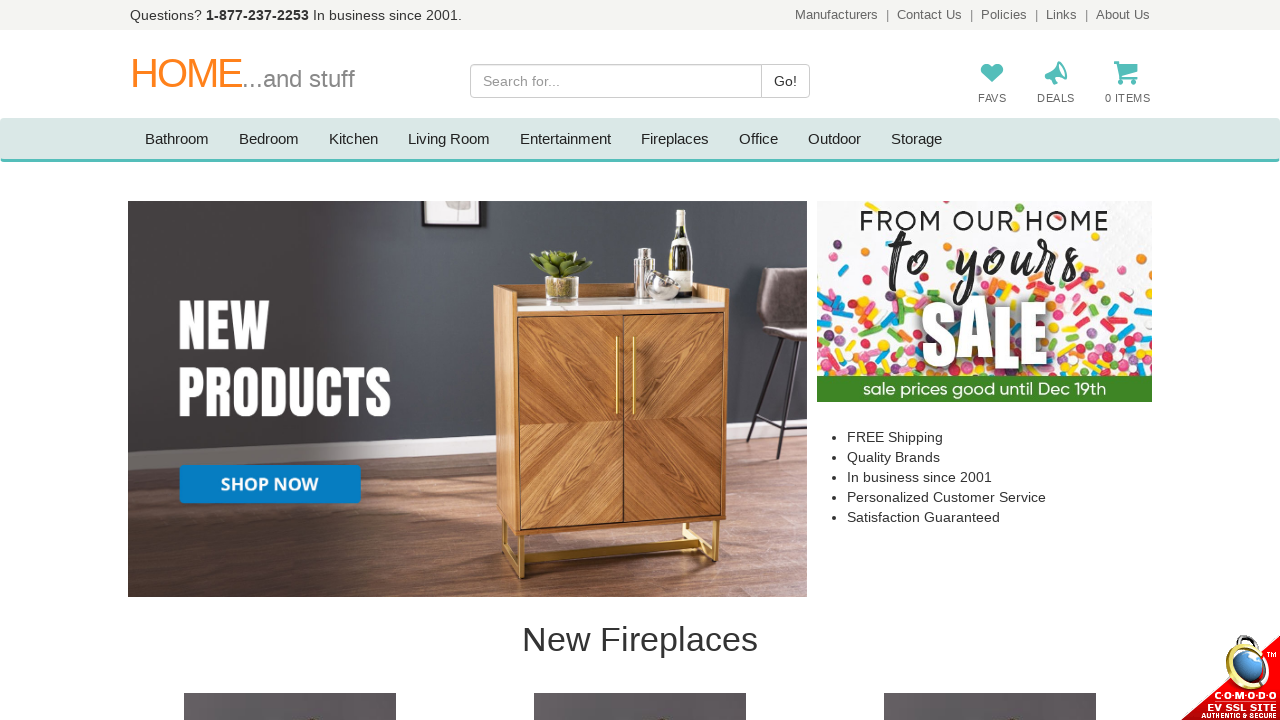

Retrieved page title
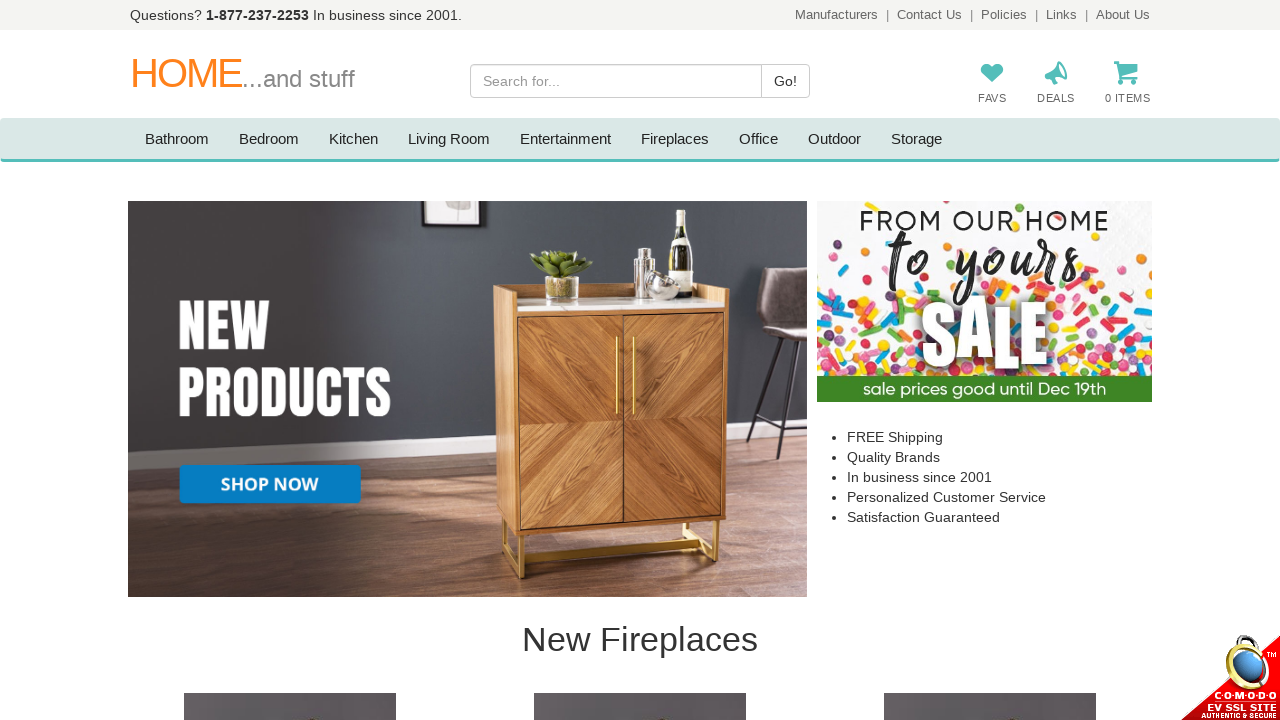

Verified page title matches expected furniture store title
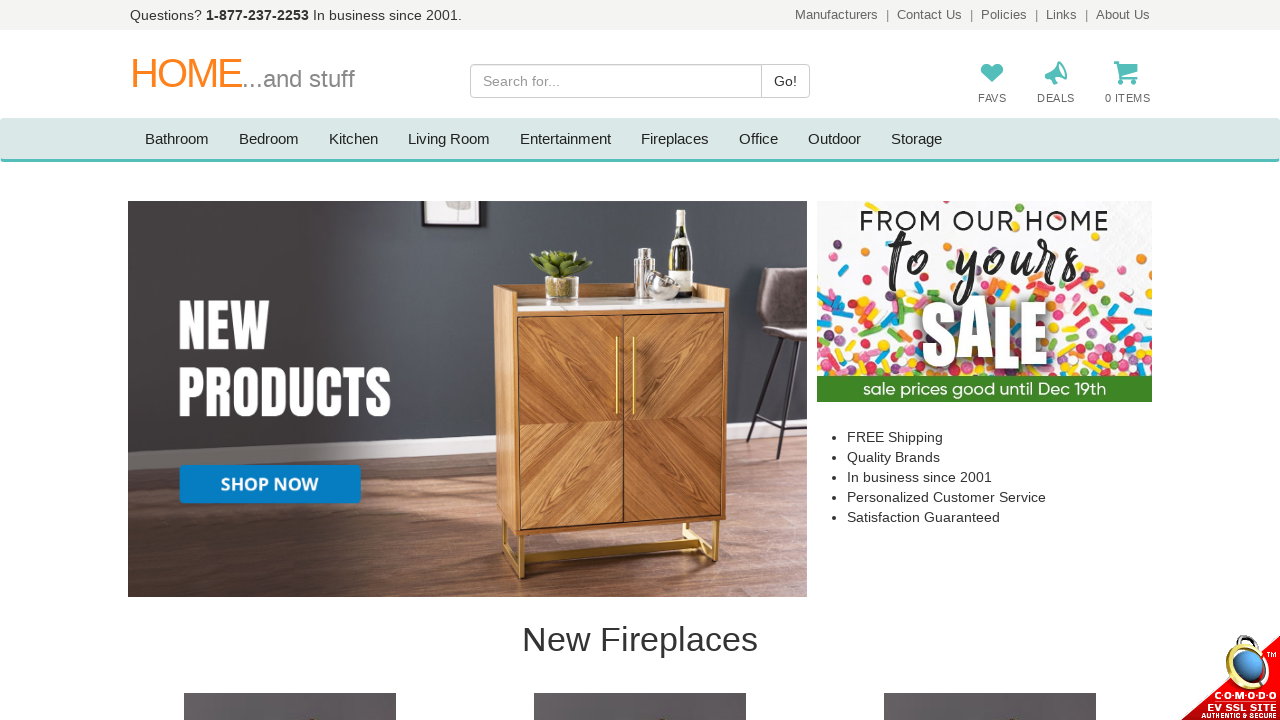

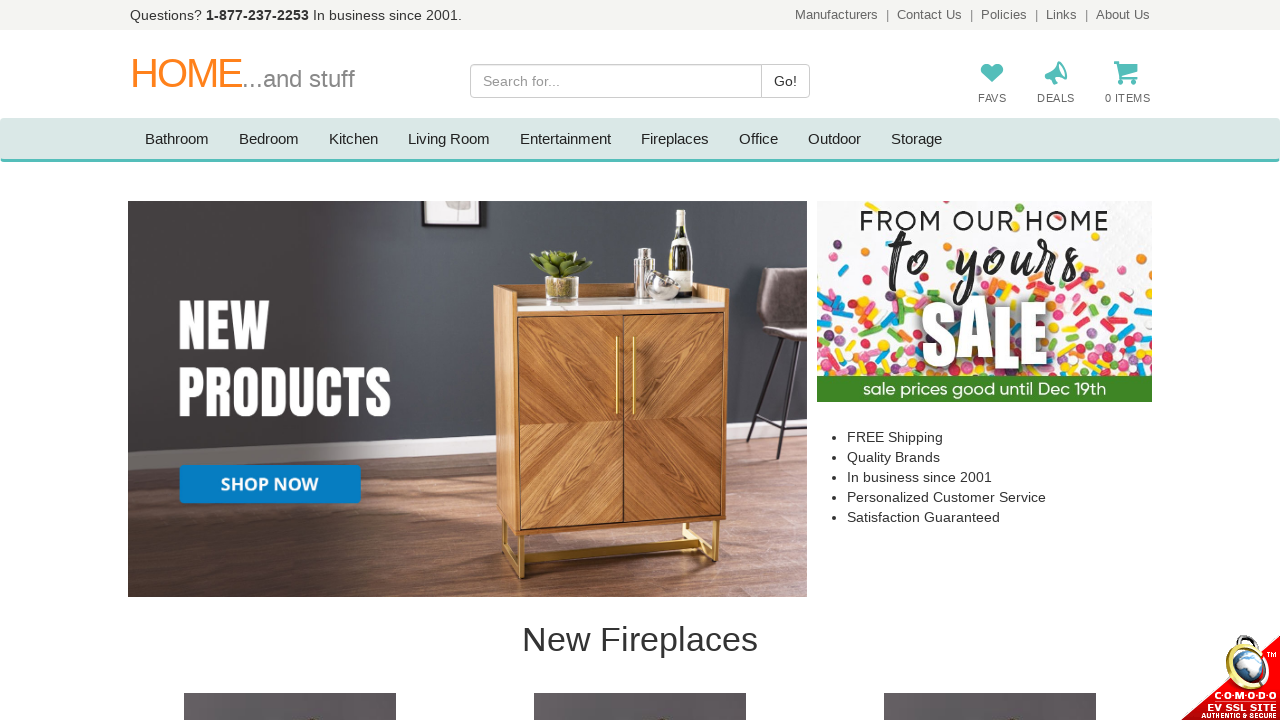